Tests dynamic content loading by clicking the Start button and verifying that "Hello World!" text appears on the page

Starting URL: https://the-internet.herokuapp.com/dynamic_loading/1

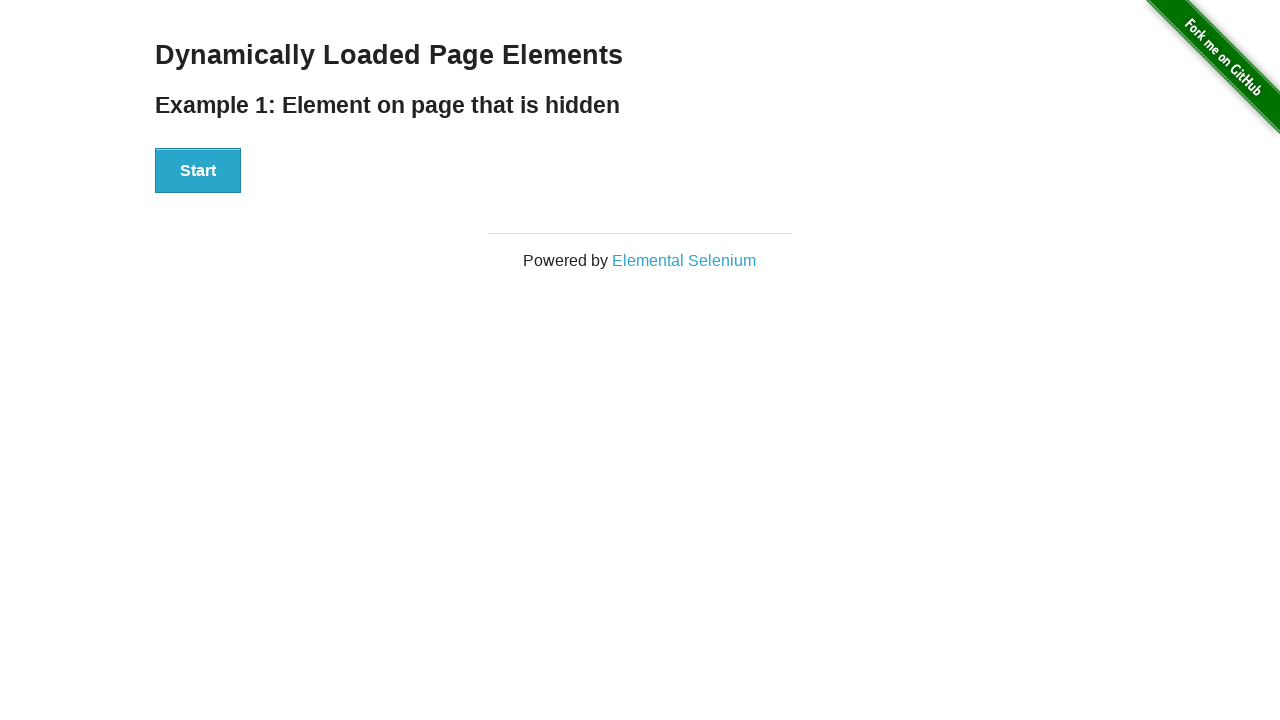

Clicked the Start button to trigger dynamic content loading at (198, 171) on xpath=//div[@id='start']/button
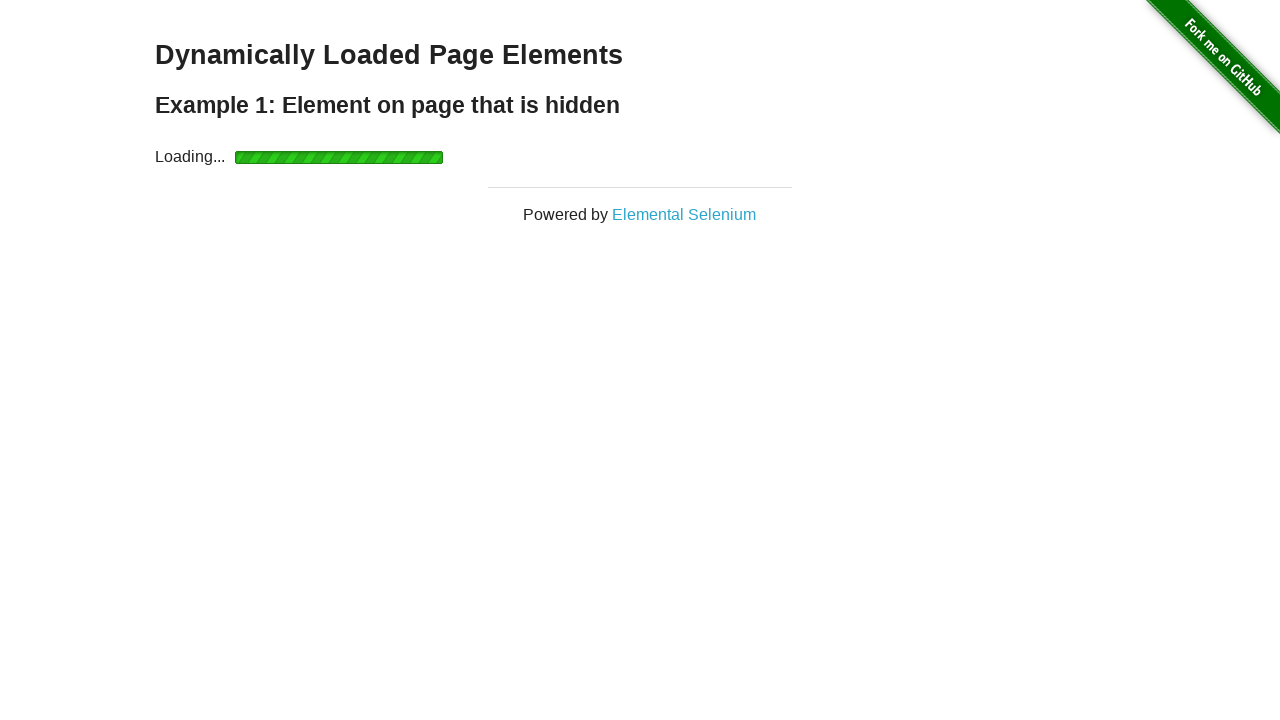

Waited for 'Hello World!' text to become visible
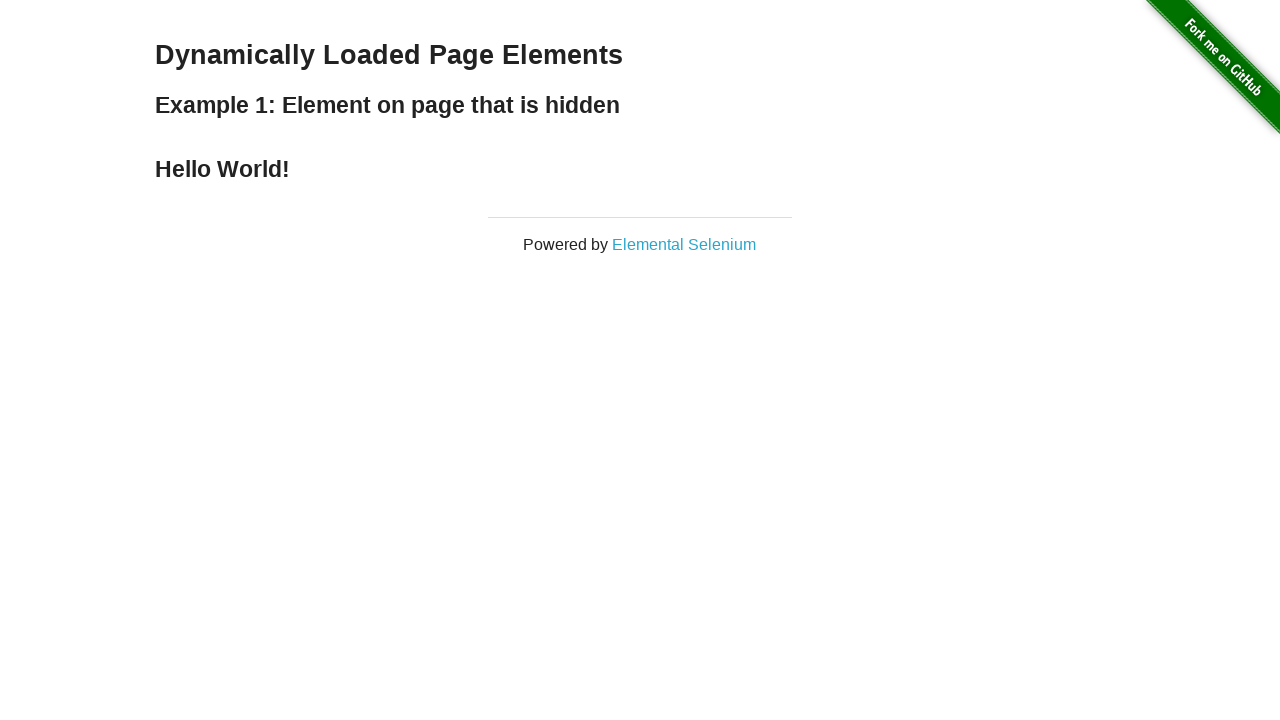

Located the 'Hello World!' element
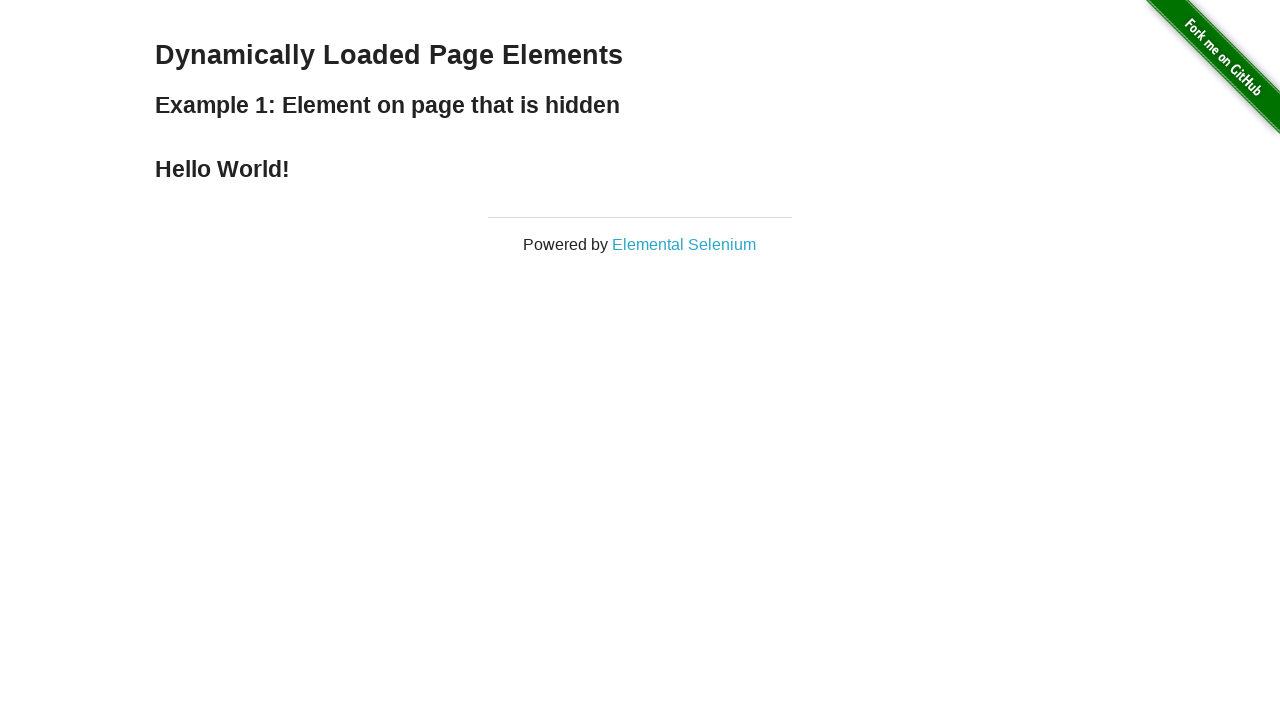

Verified that 'Hello World!' text is visible on the page
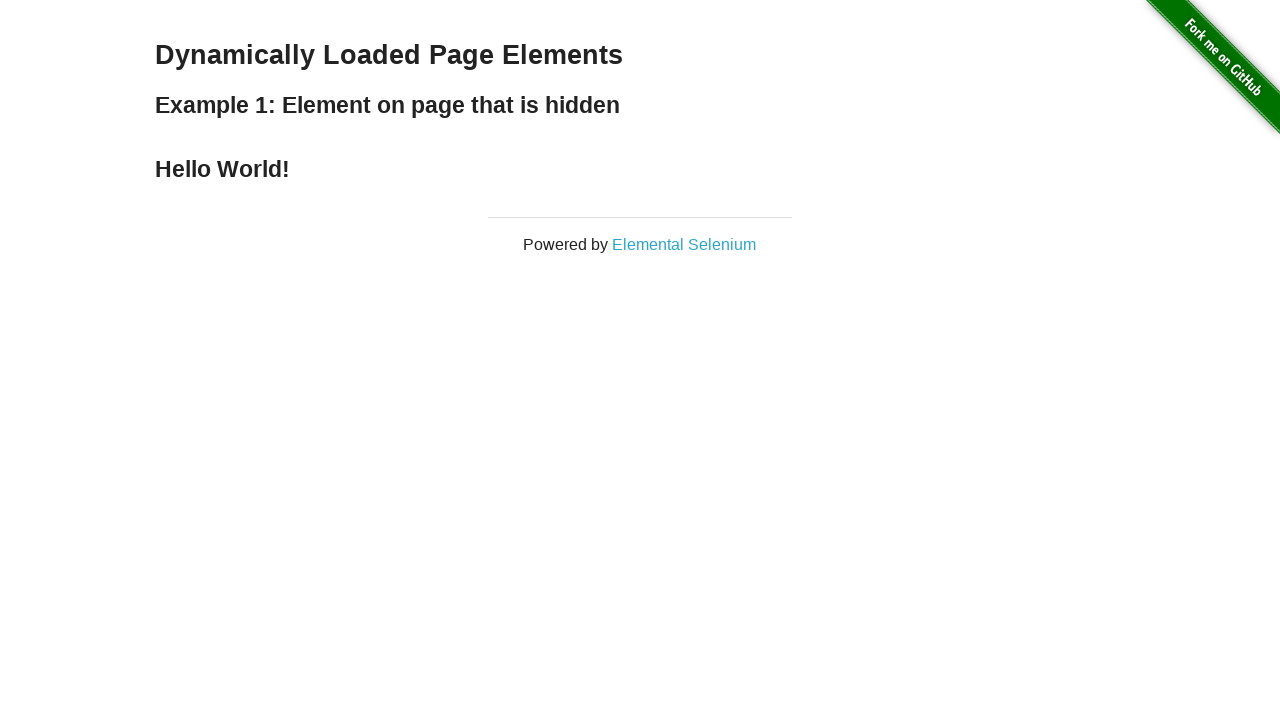

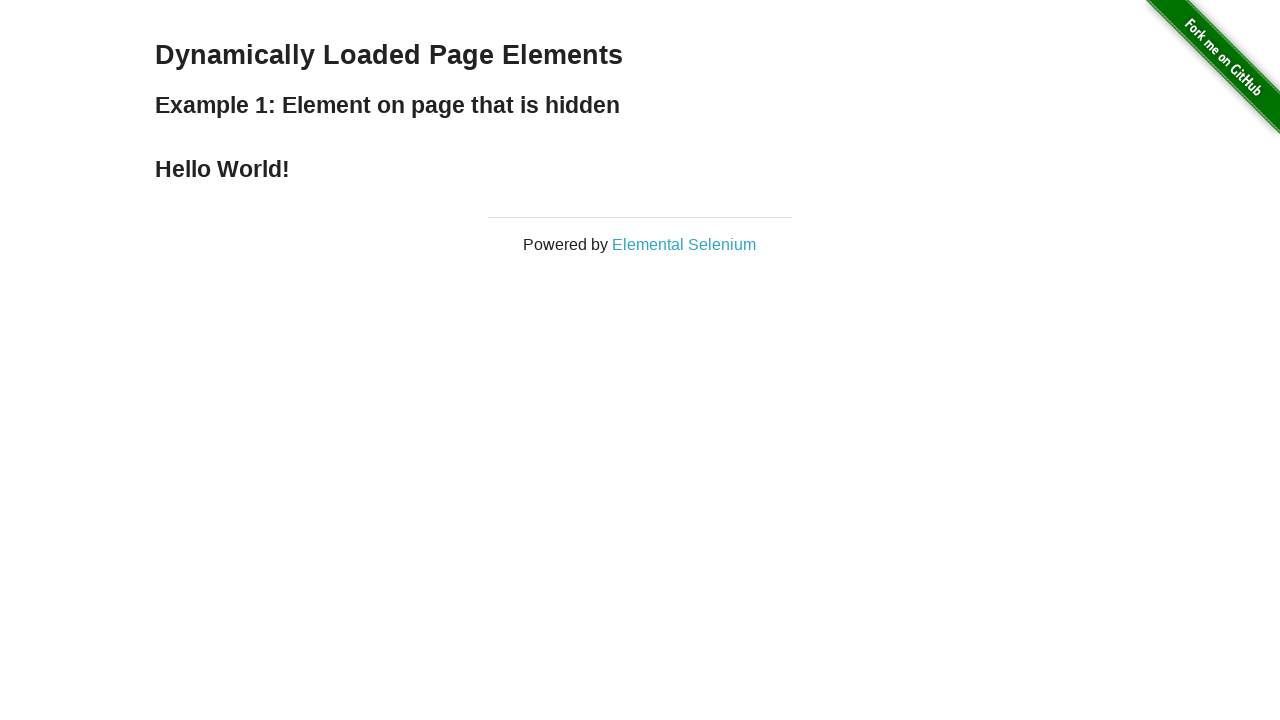